Performs a search for "a" and hovers over each product result

Starting URL: http://opencart.abstracta.us/

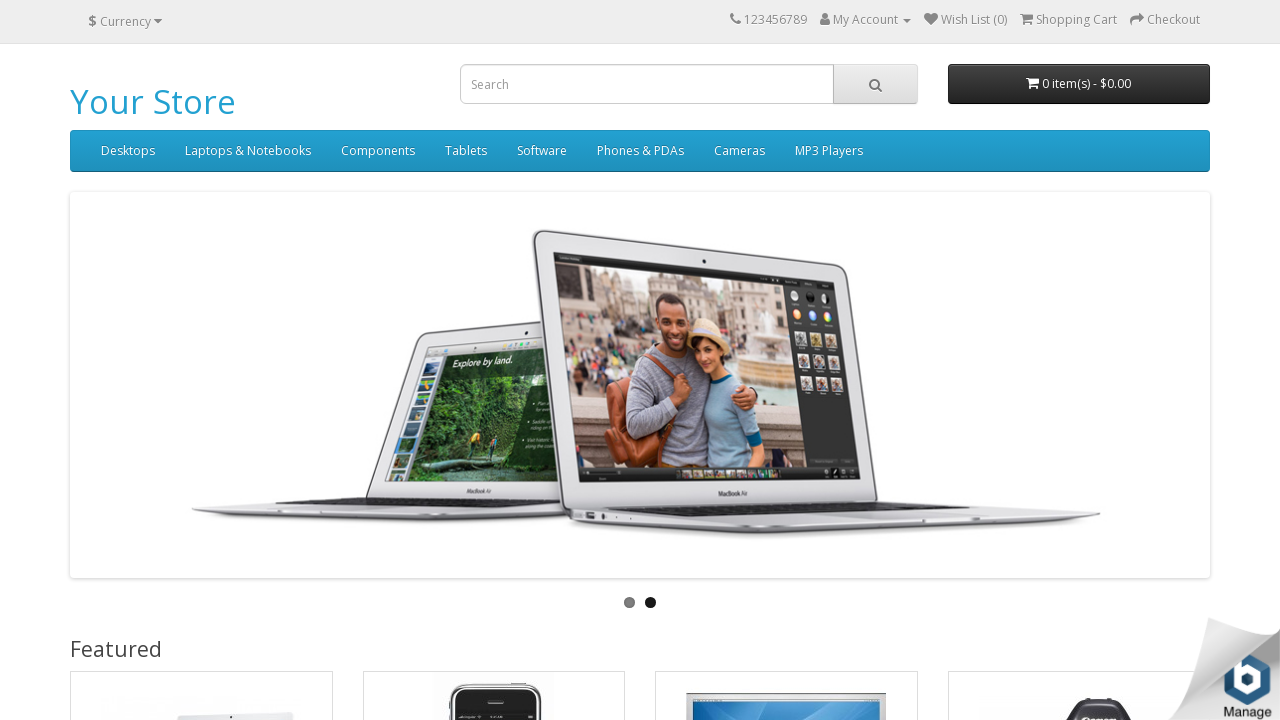

Filled search field with 'a' on input[name='search']
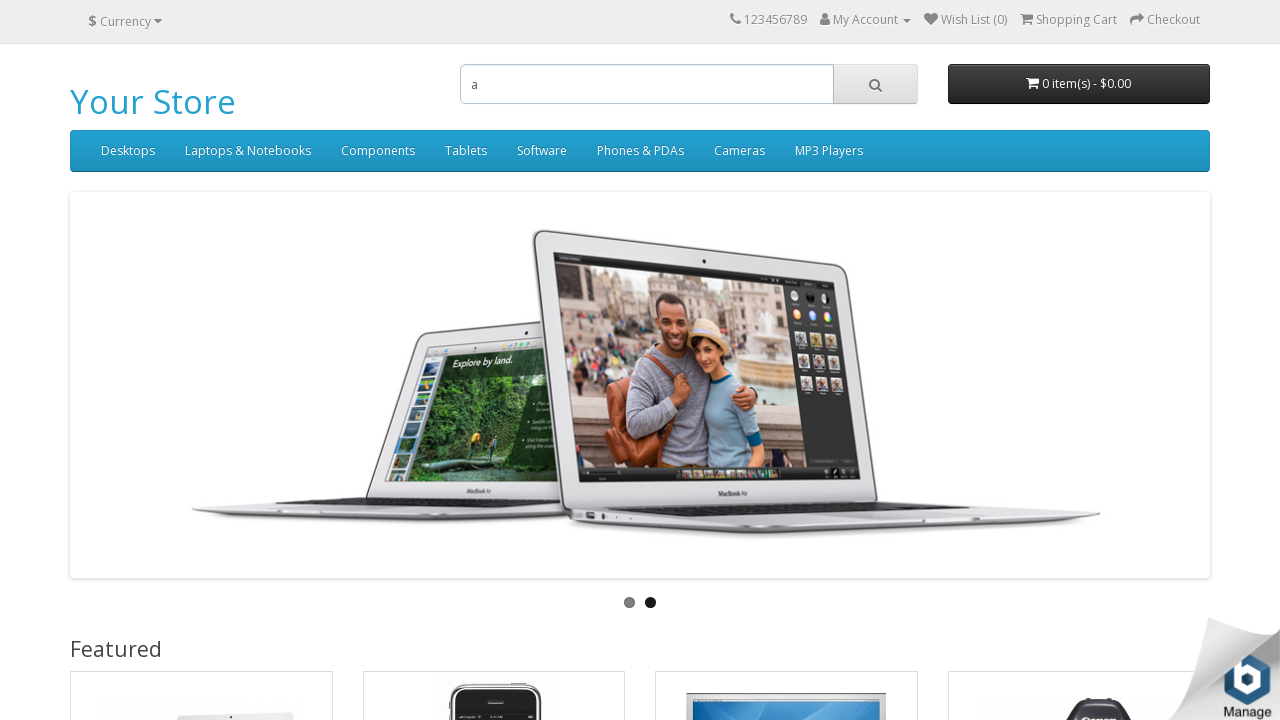

Pressed Enter to submit search on input[name='search']
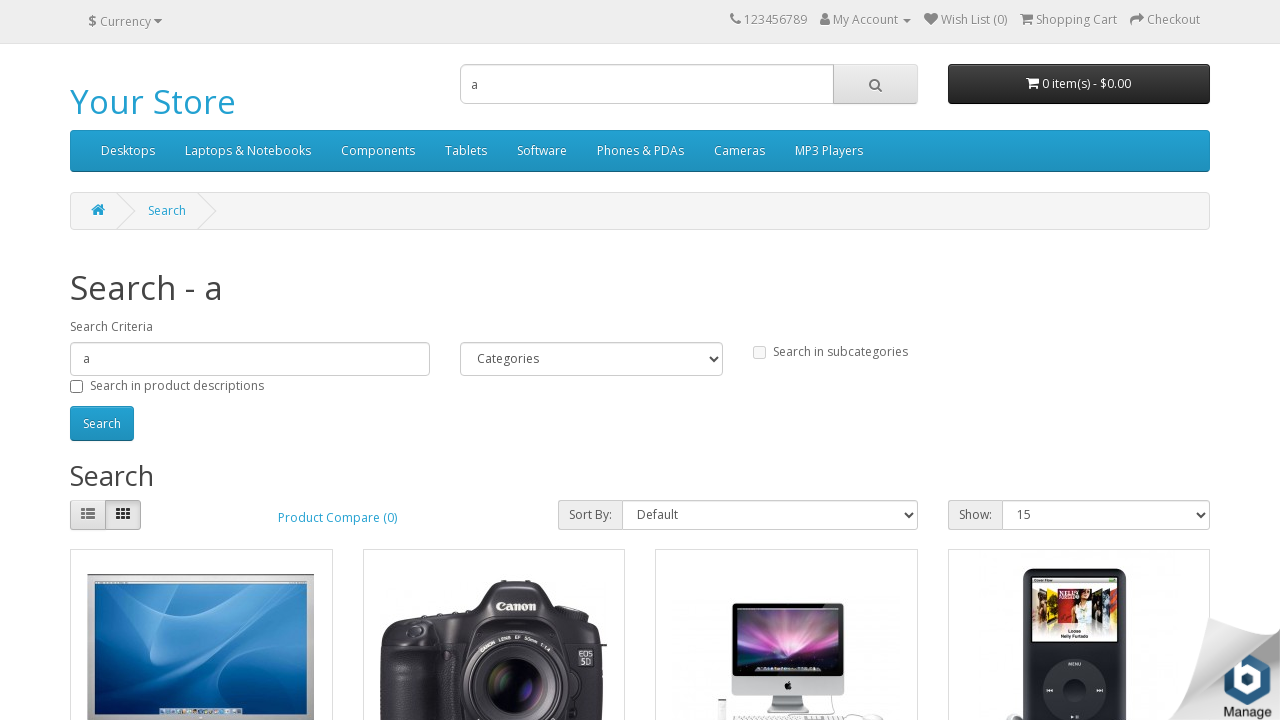

Product results loaded
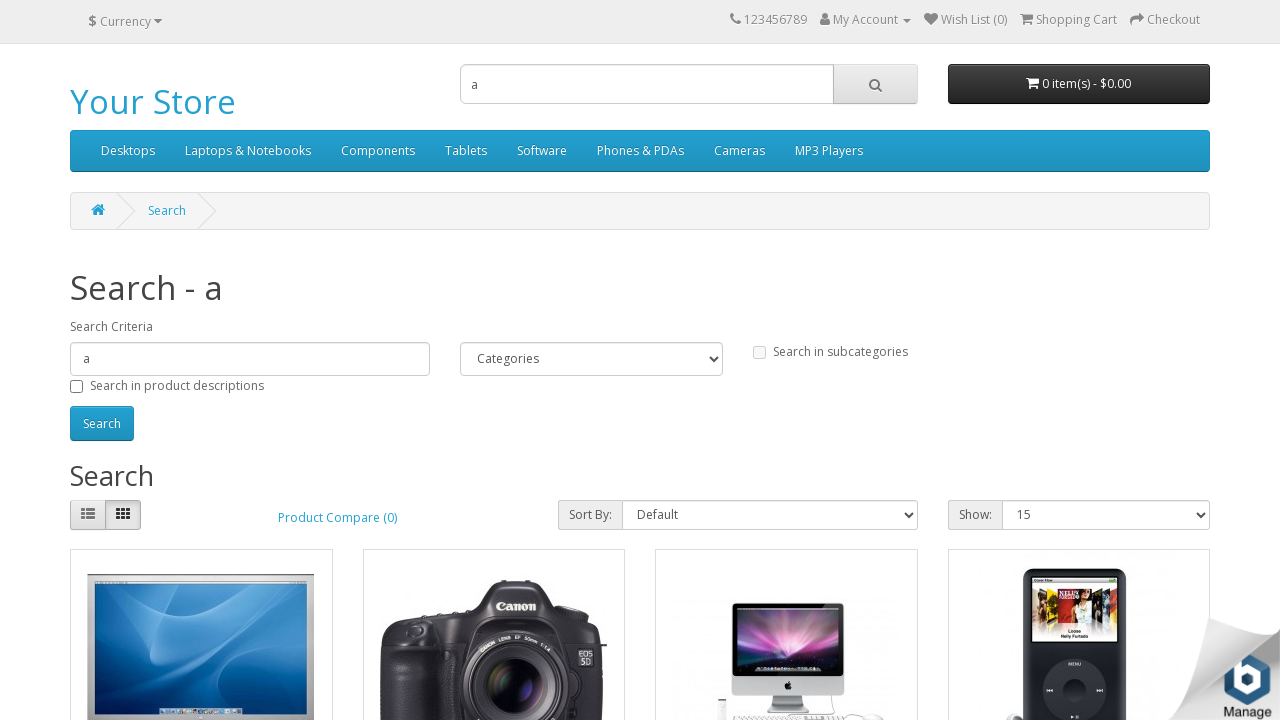

Located all product elements
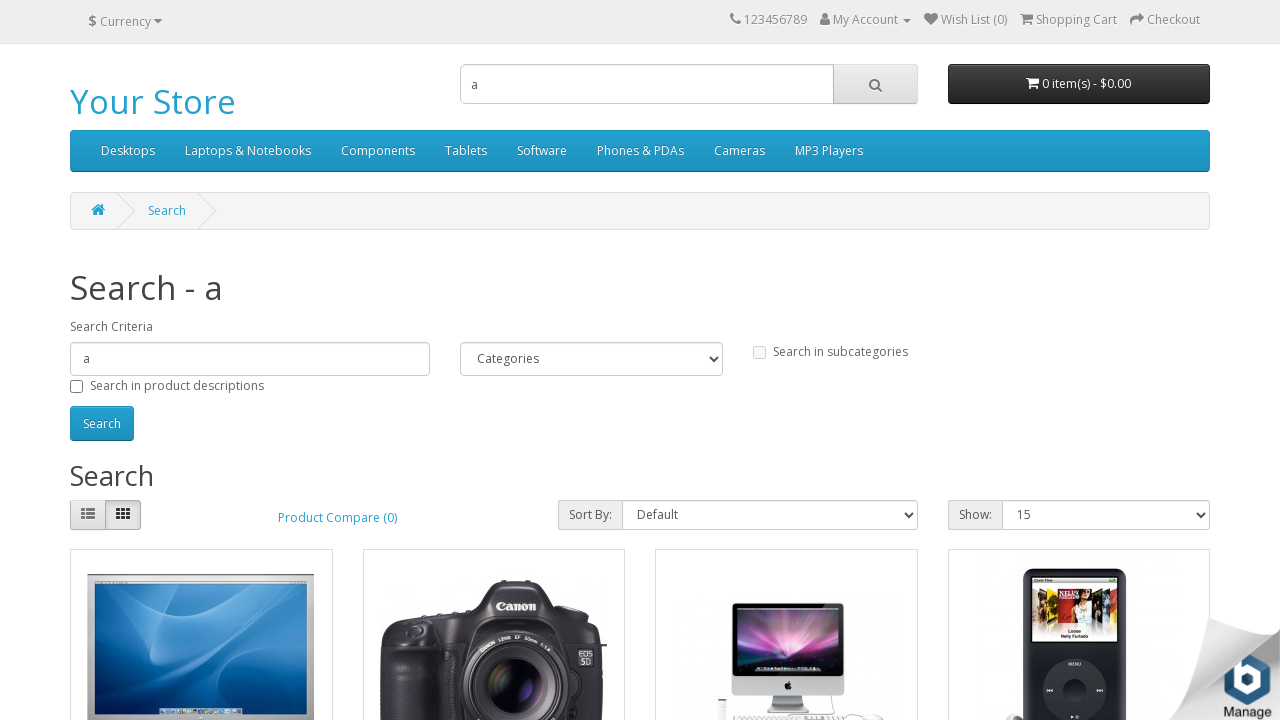

Scrolled product into view
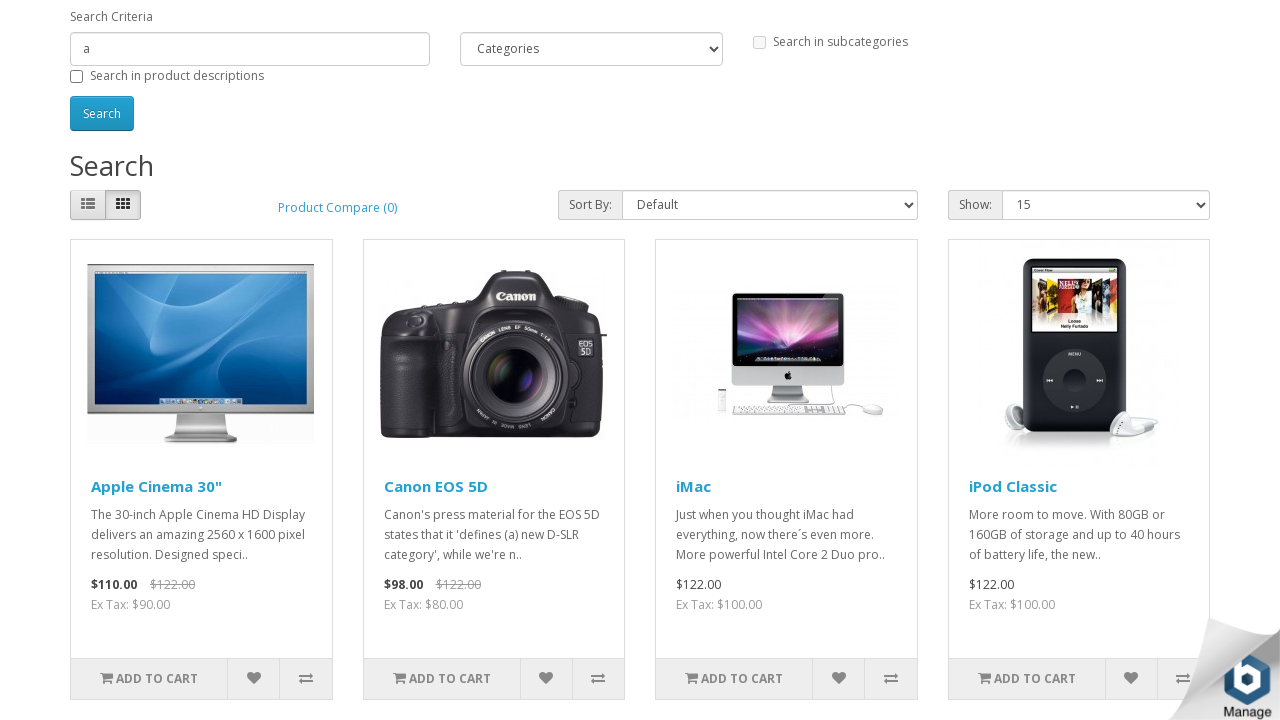

Hovered over product
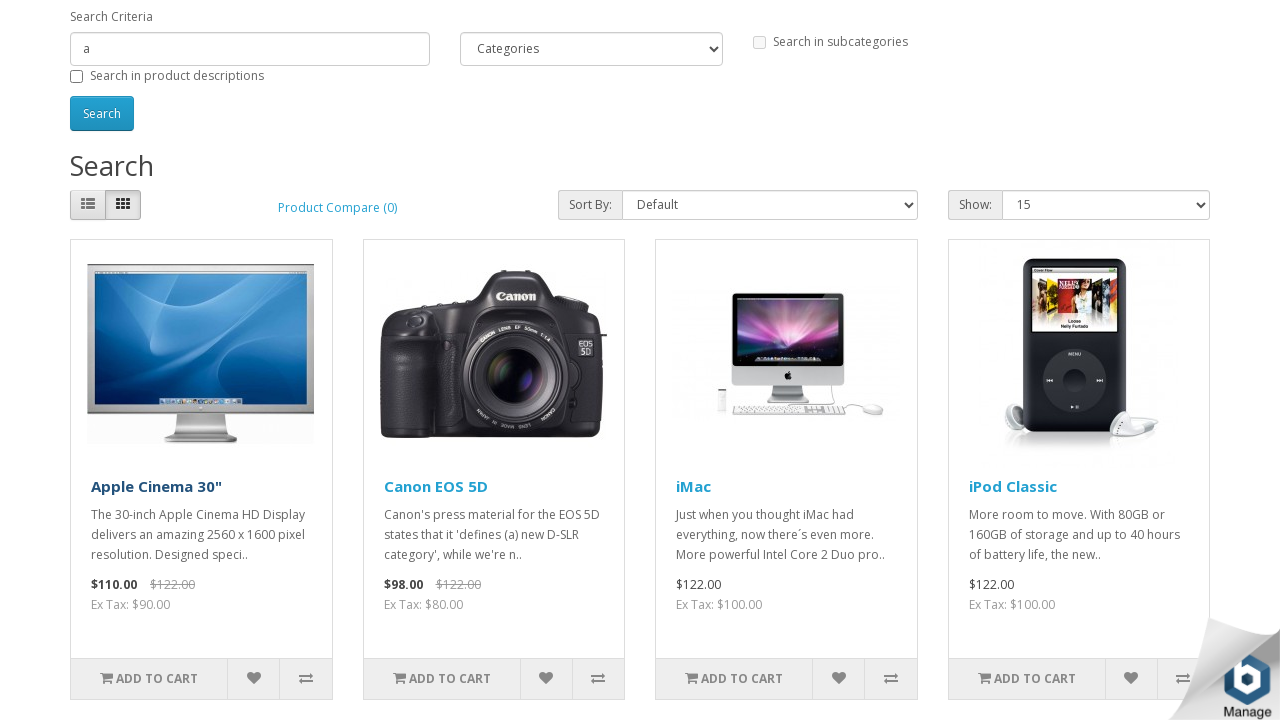

Scrolled product into view
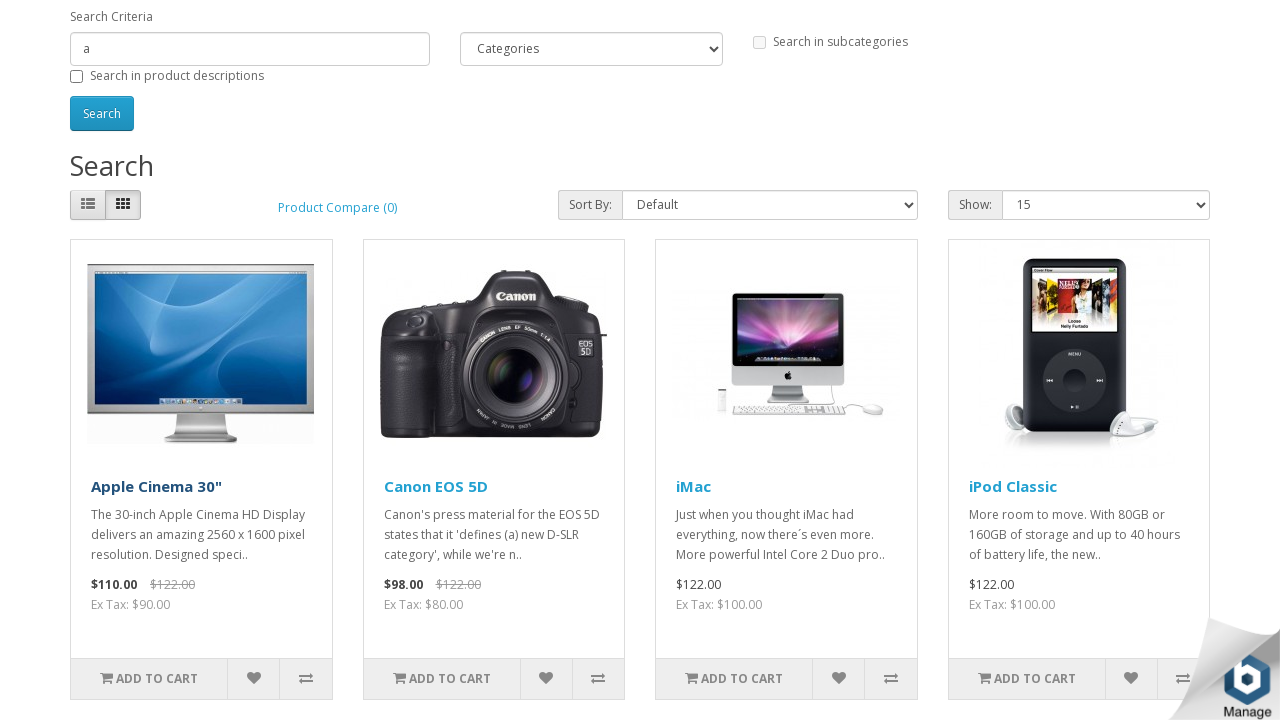

Hovered over product
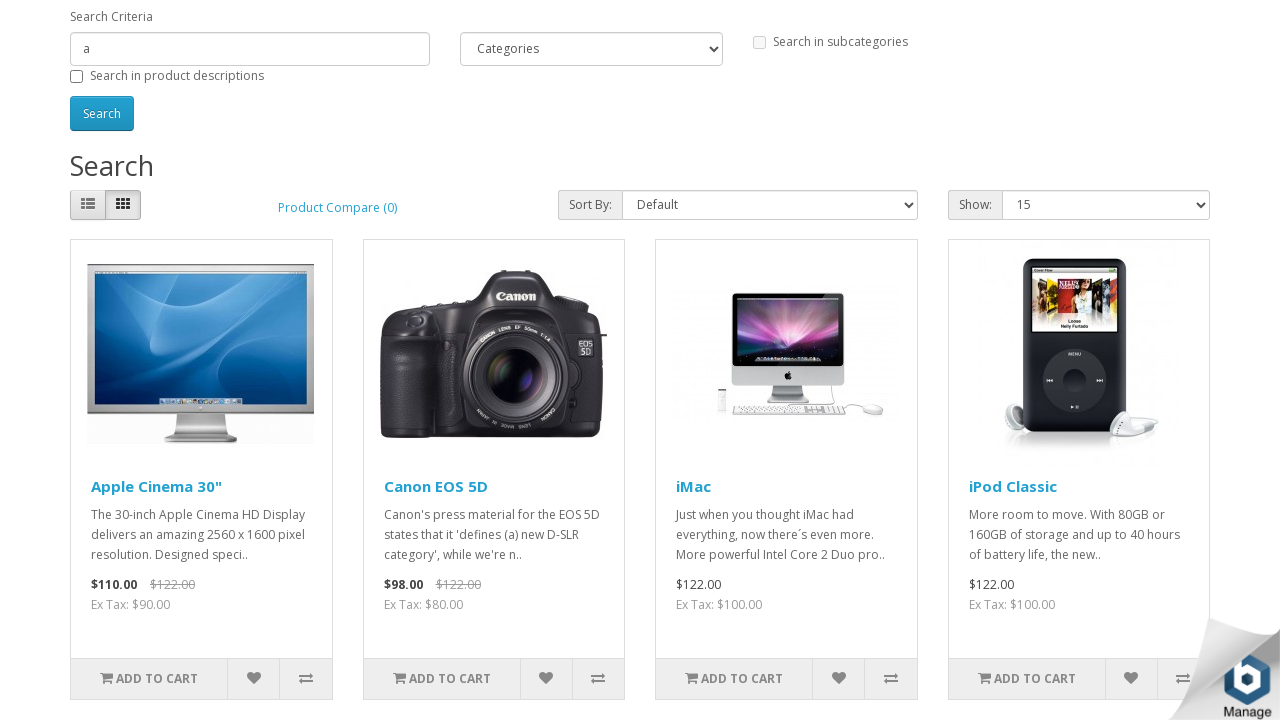

Scrolled product into view
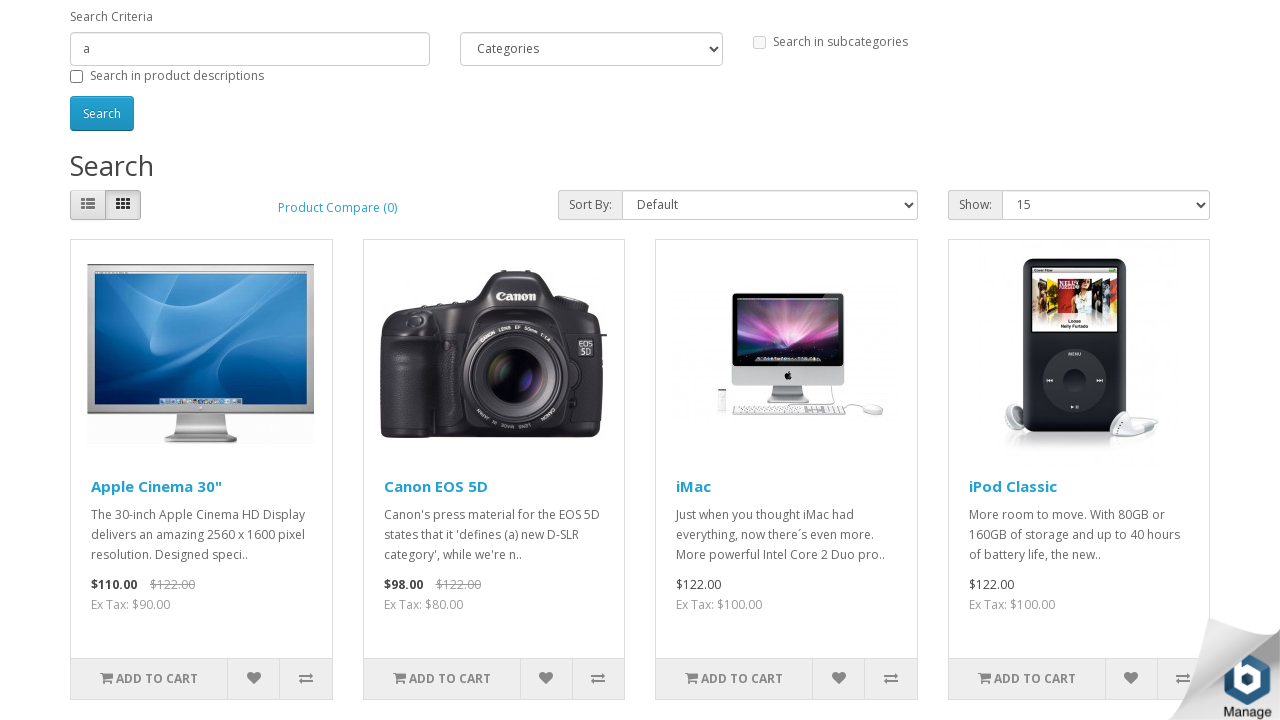

Hovered over product
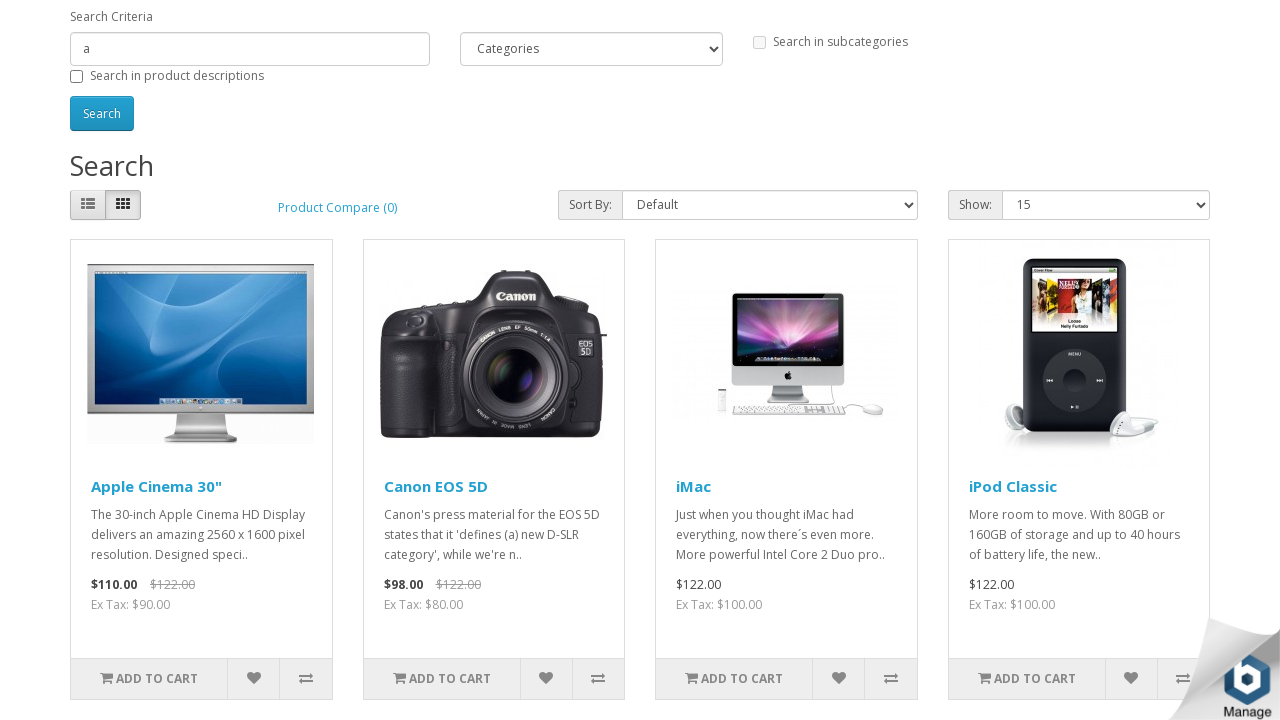

Scrolled product into view
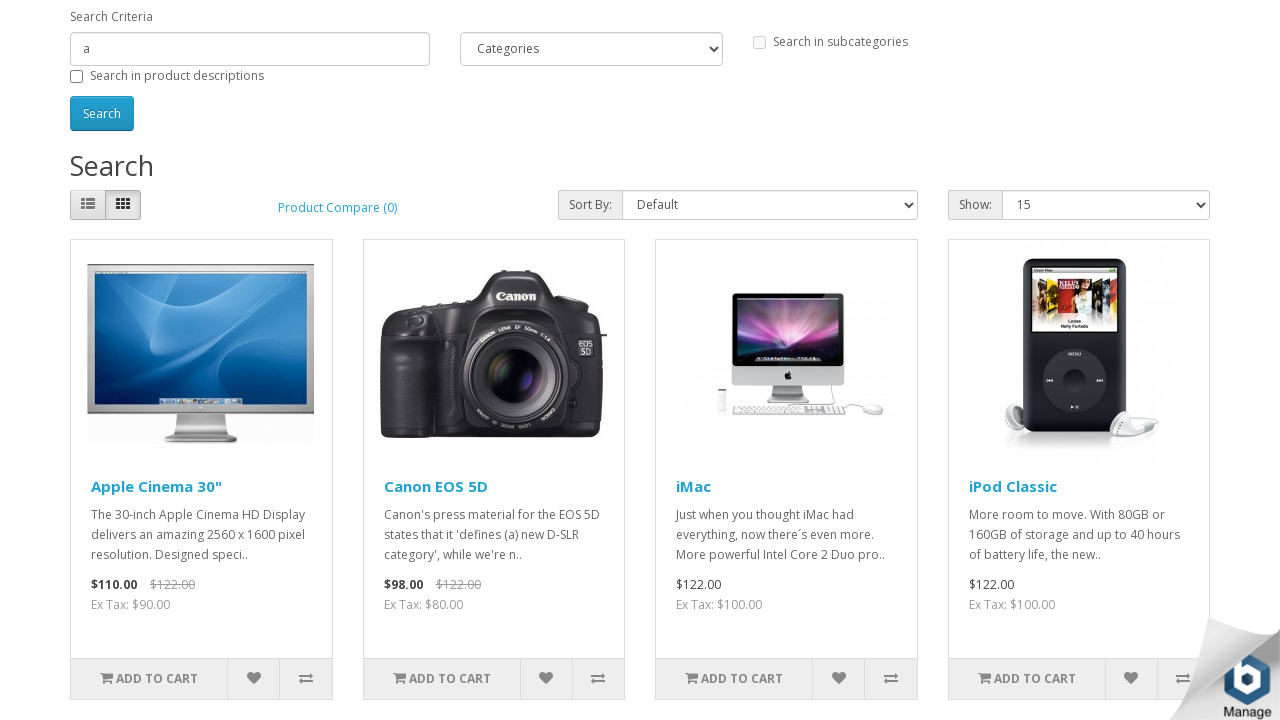

Hovered over product
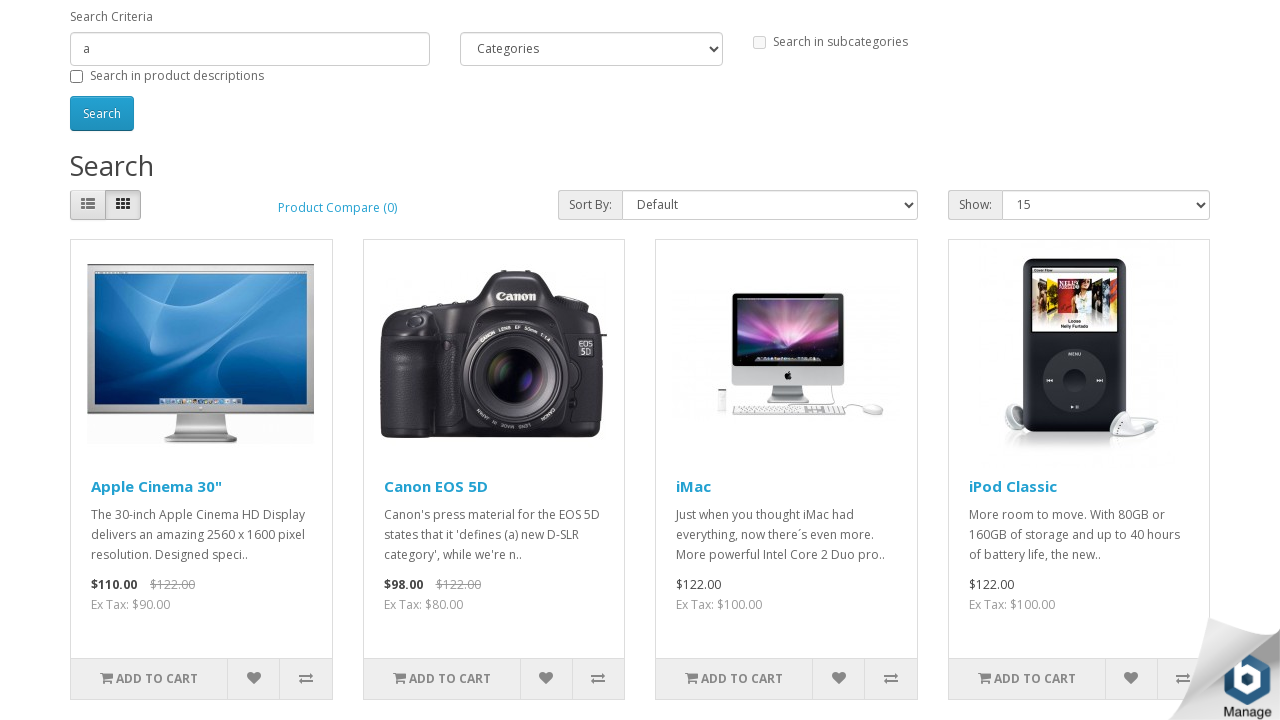

Scrolled product into view
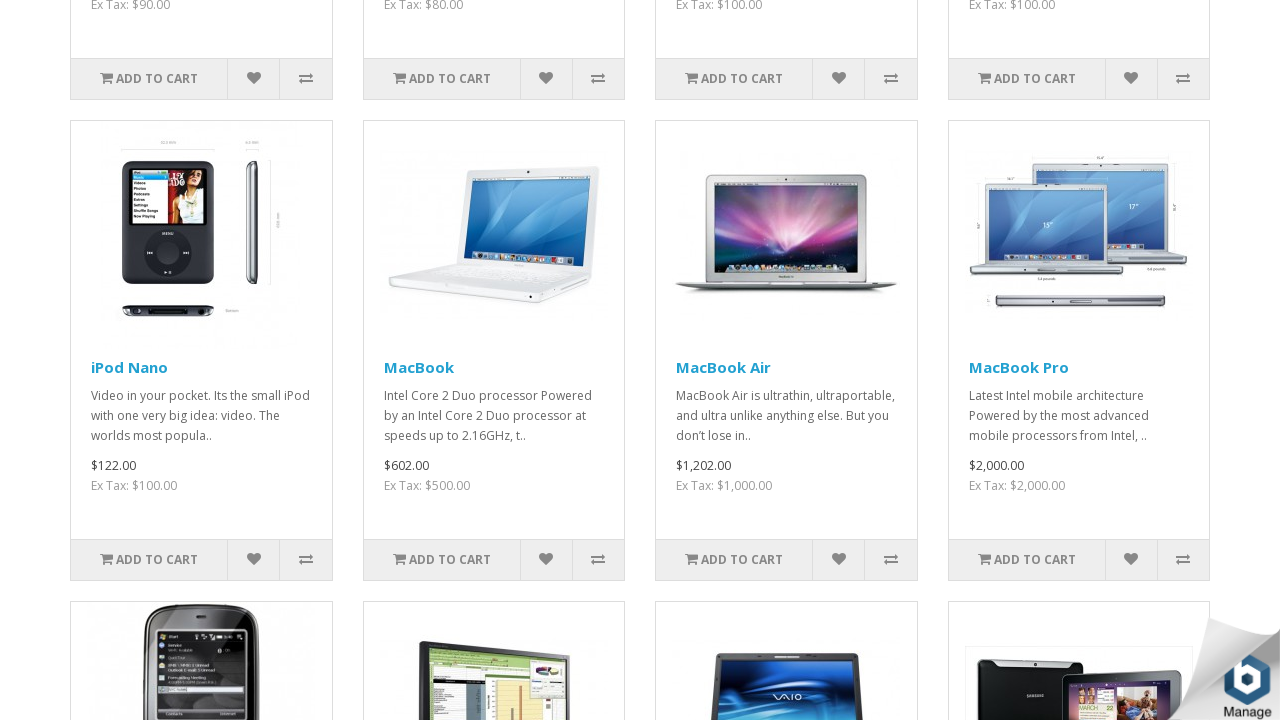

Hovered over product
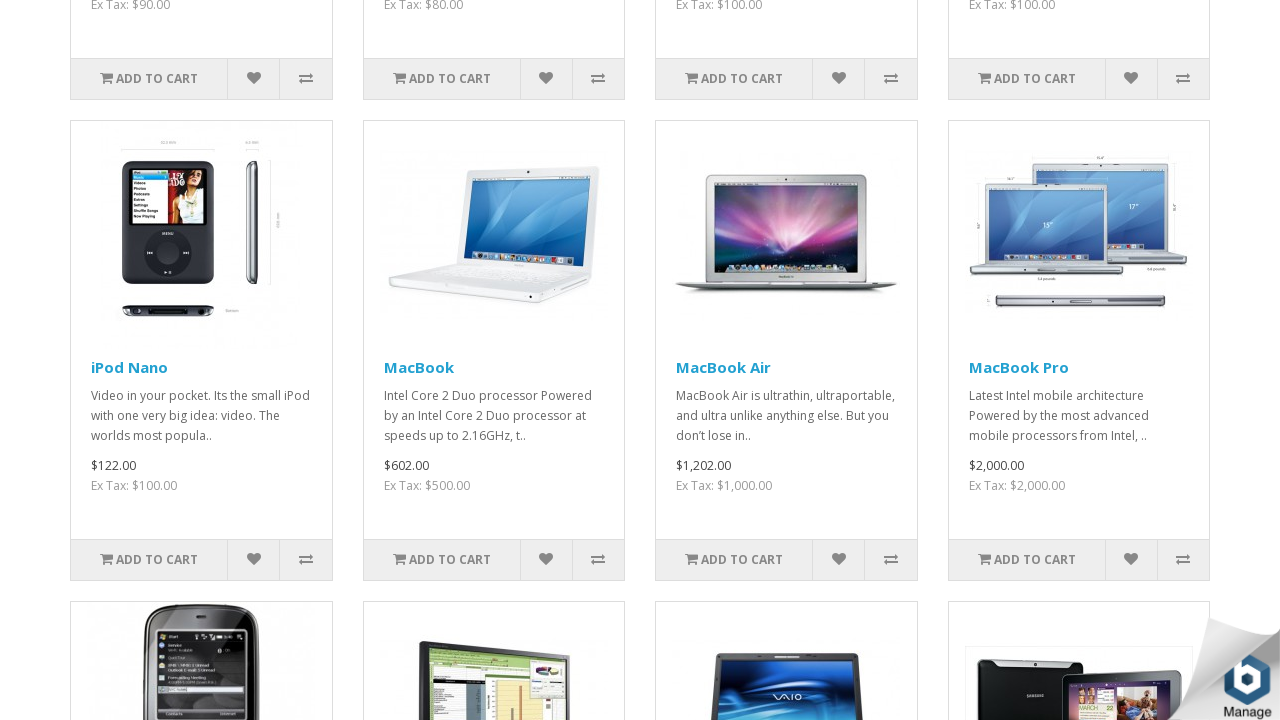

Scrolled product into view
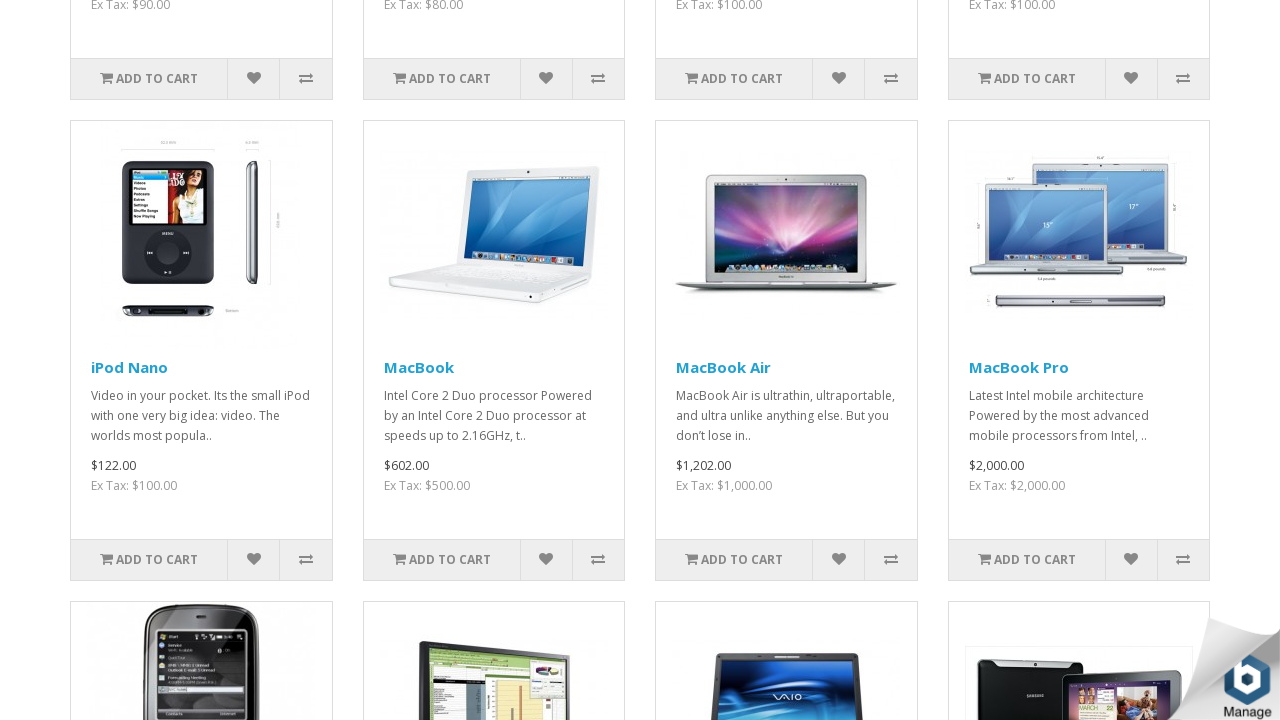

Hovered over product
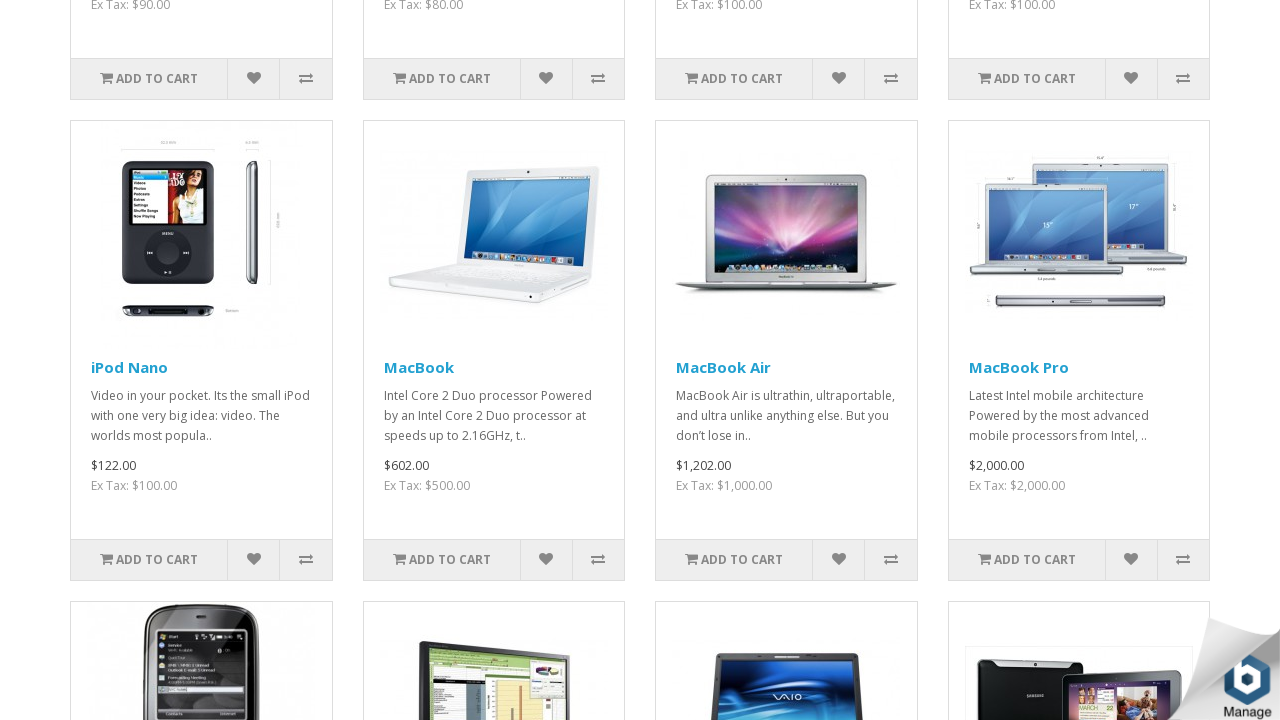

Scrolled product into view
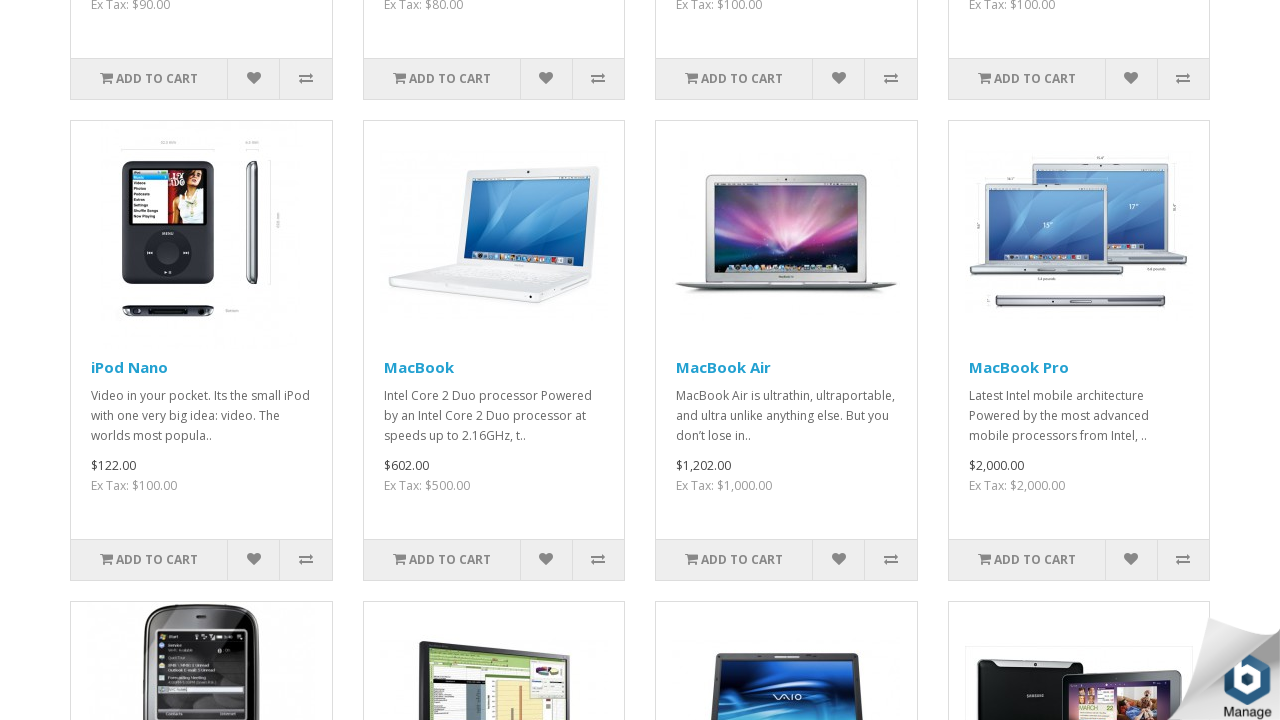

Hovered over product
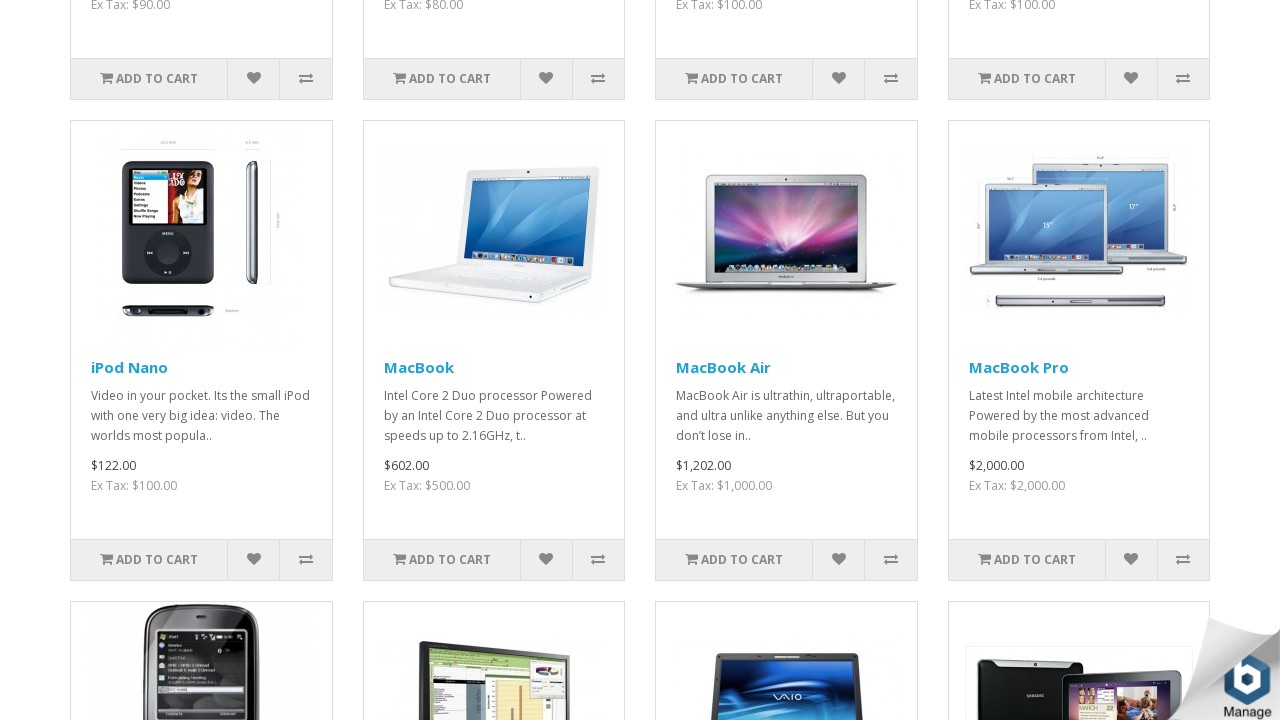

Scrolled product into view
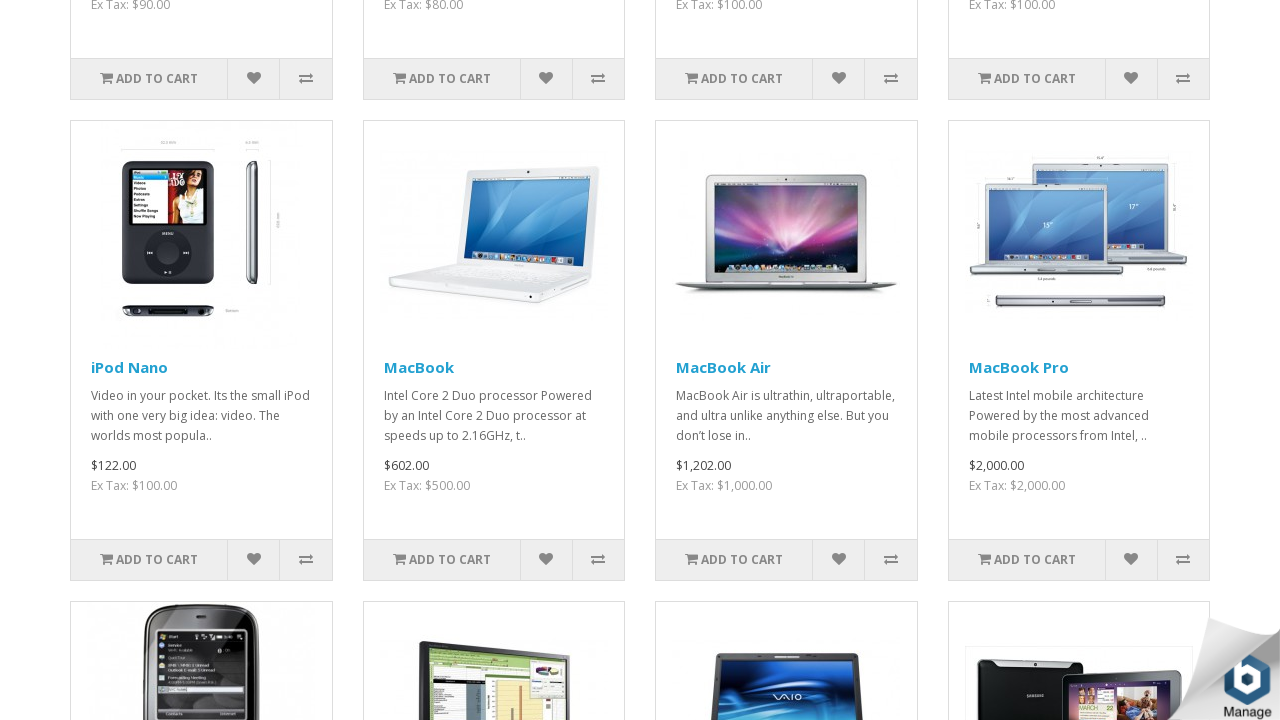

Hovered over product
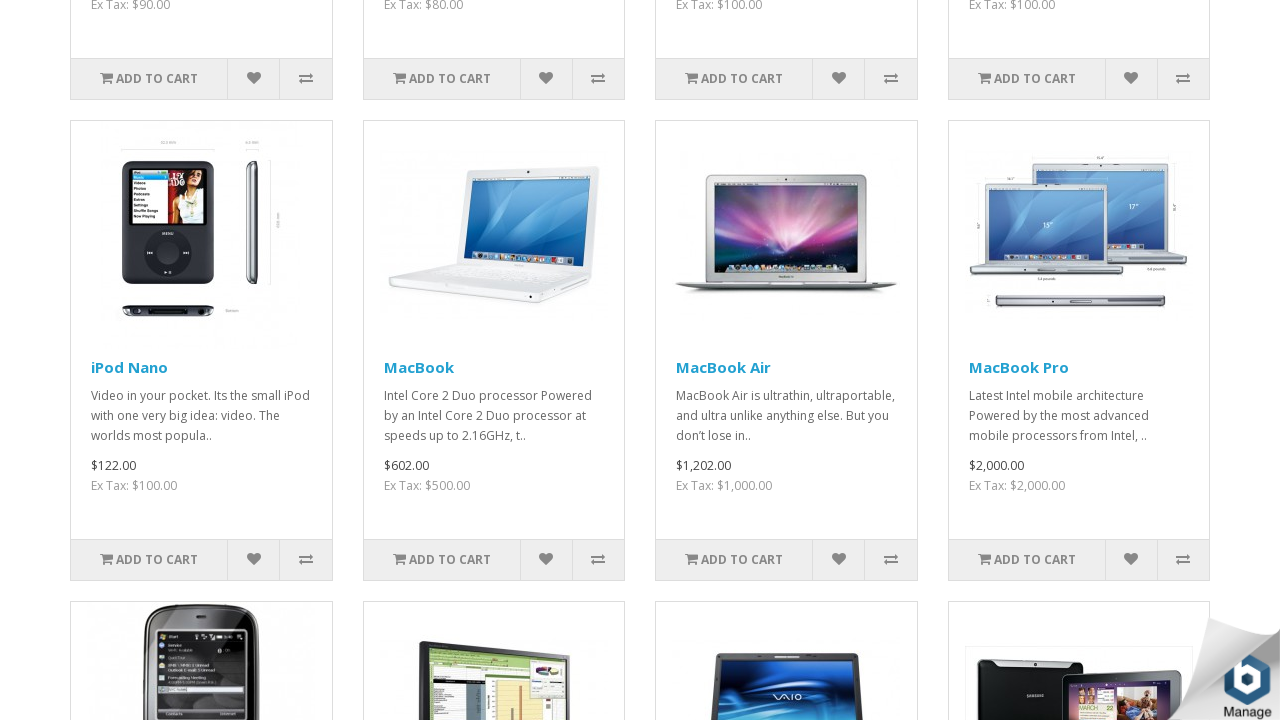

Scrolled product into view
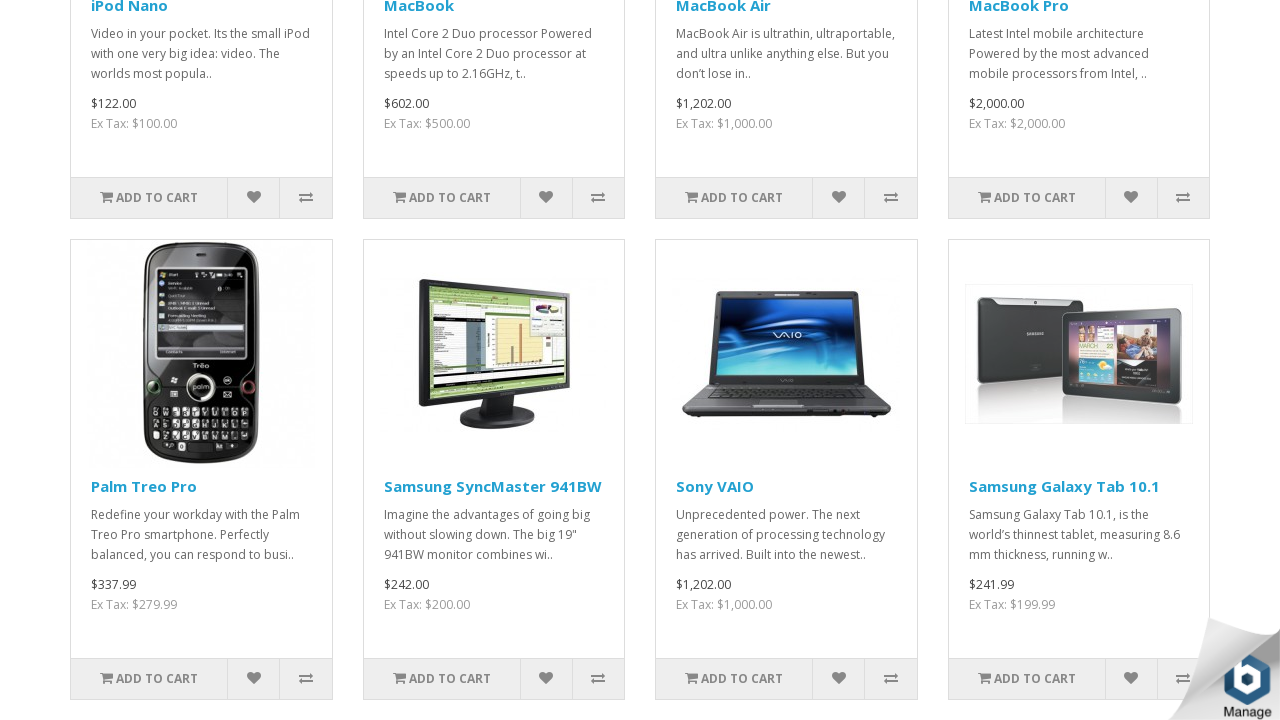

Hovered over product
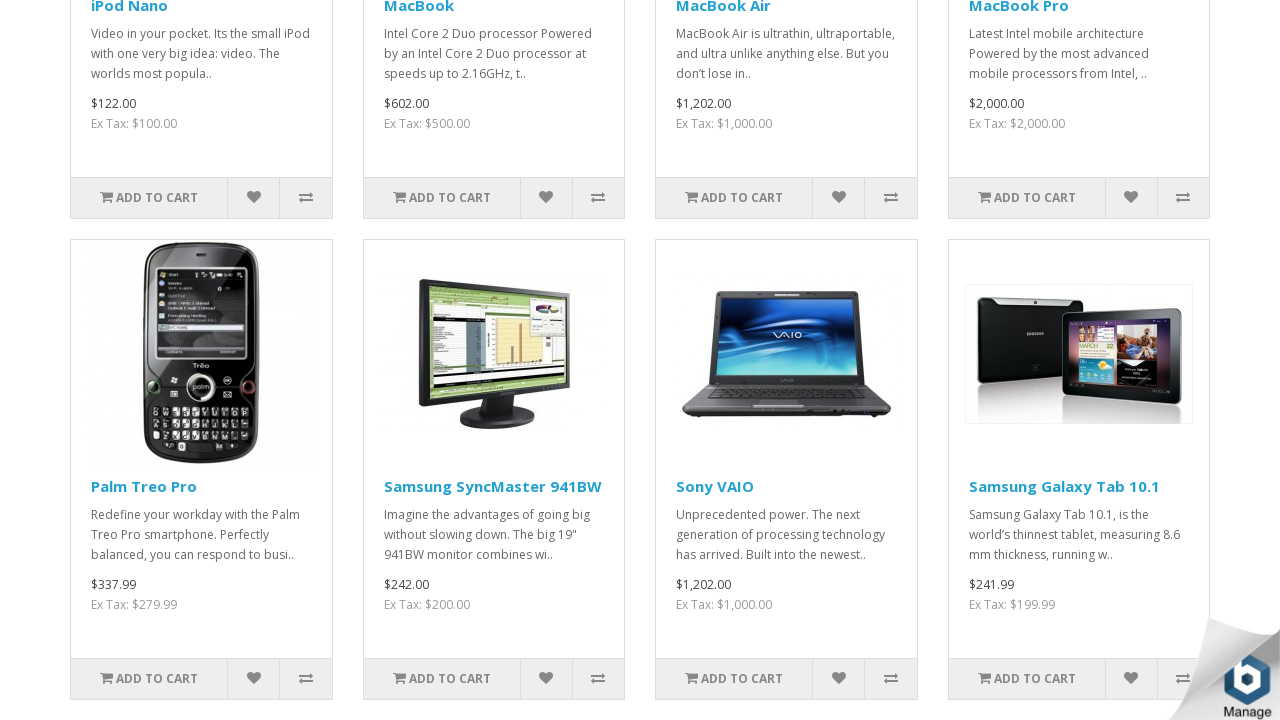

Scrolled product into view
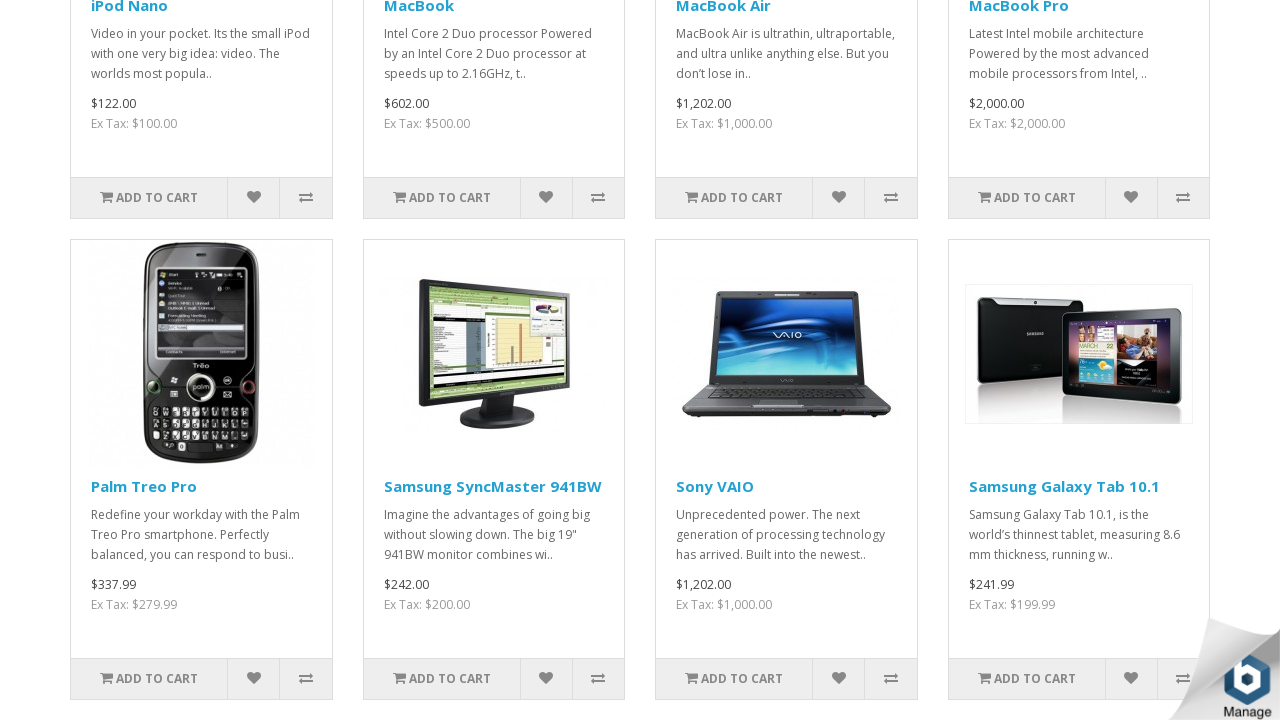

Hovered over product
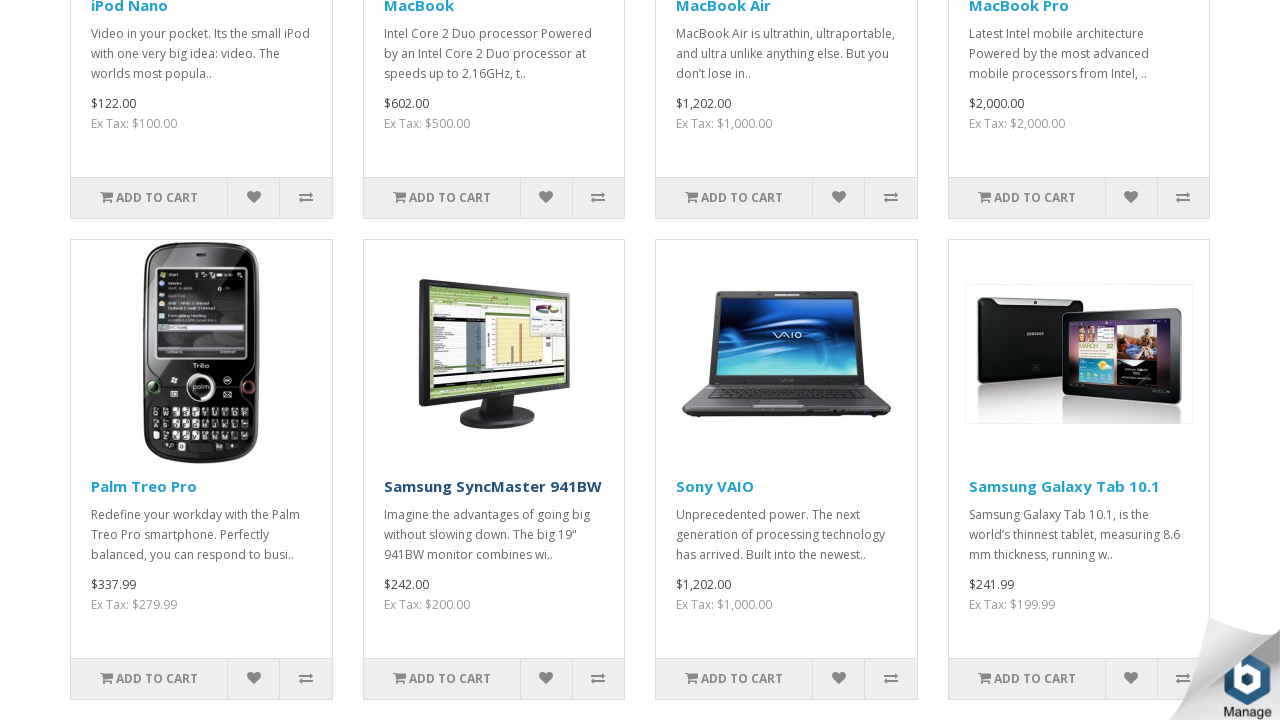

Scrolled product into view
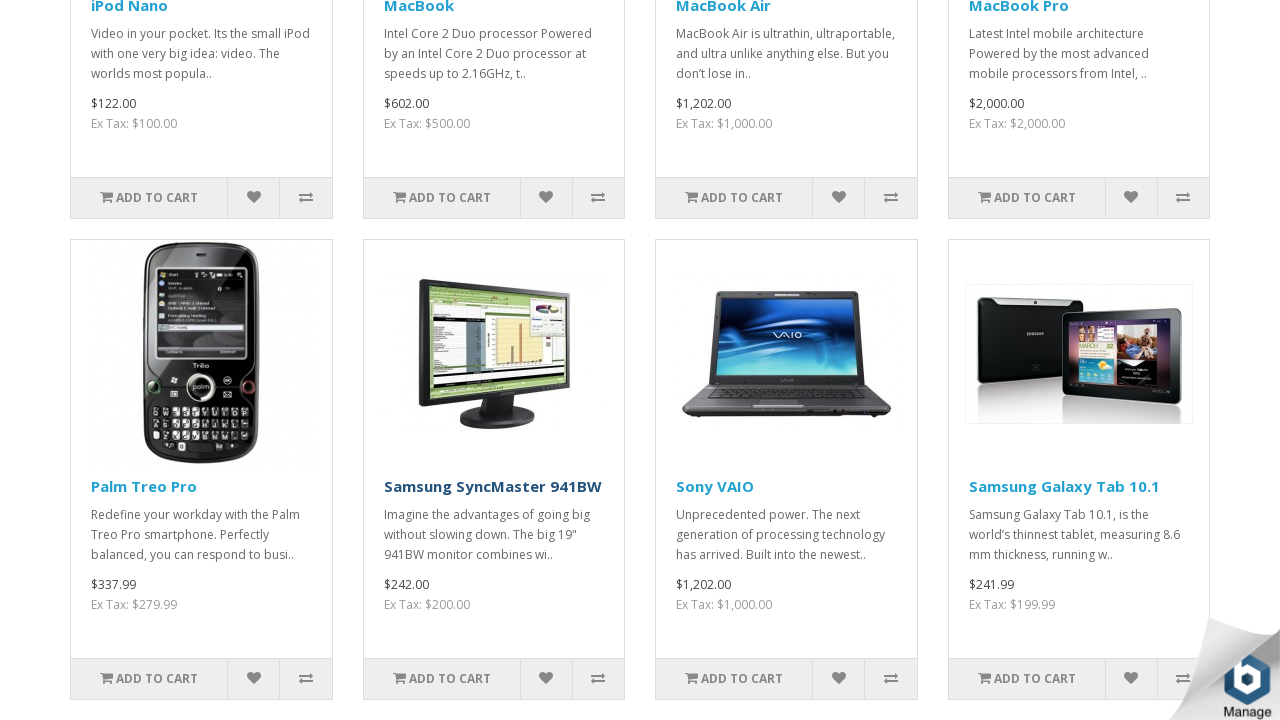

Hovered over product
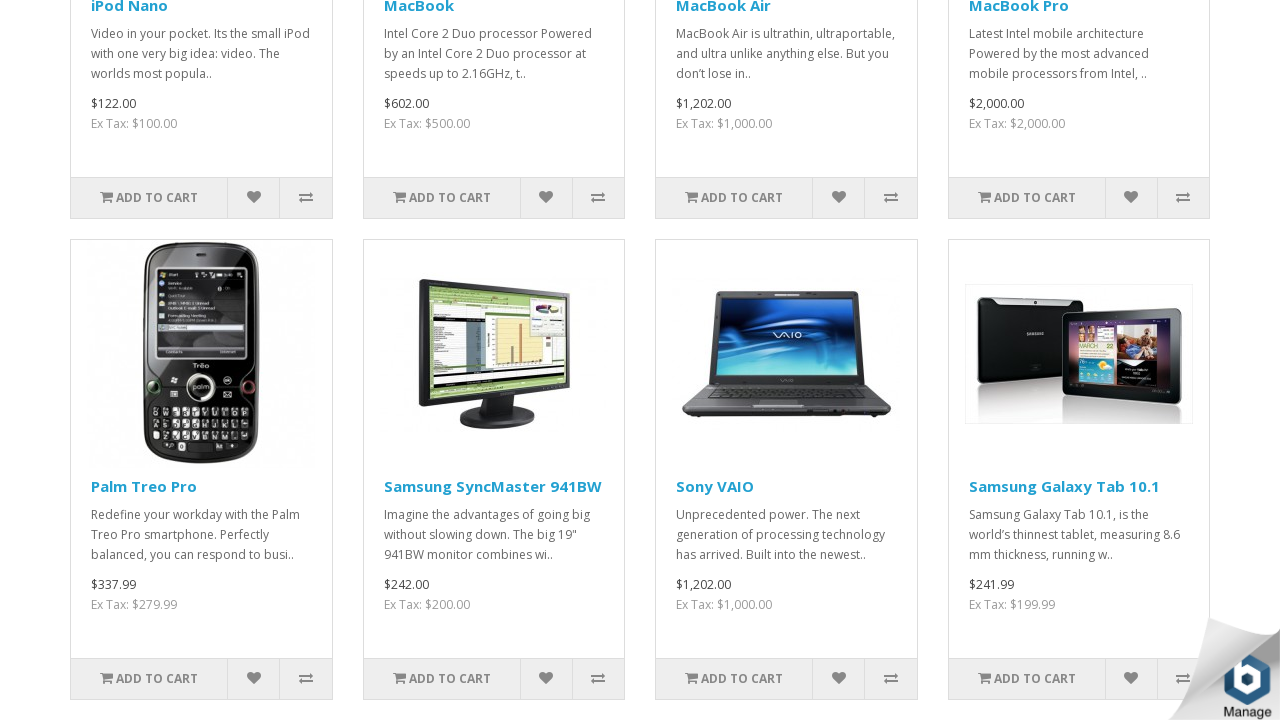

Scrolled product into view
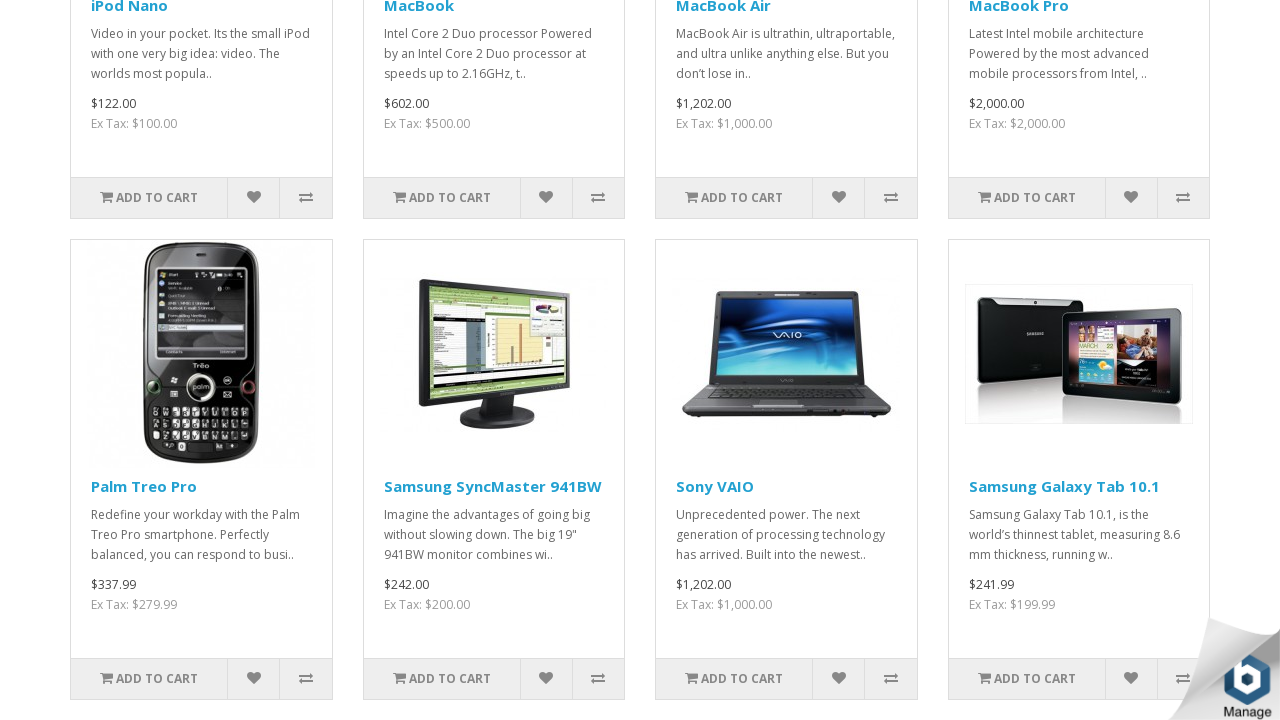

Hovered over product
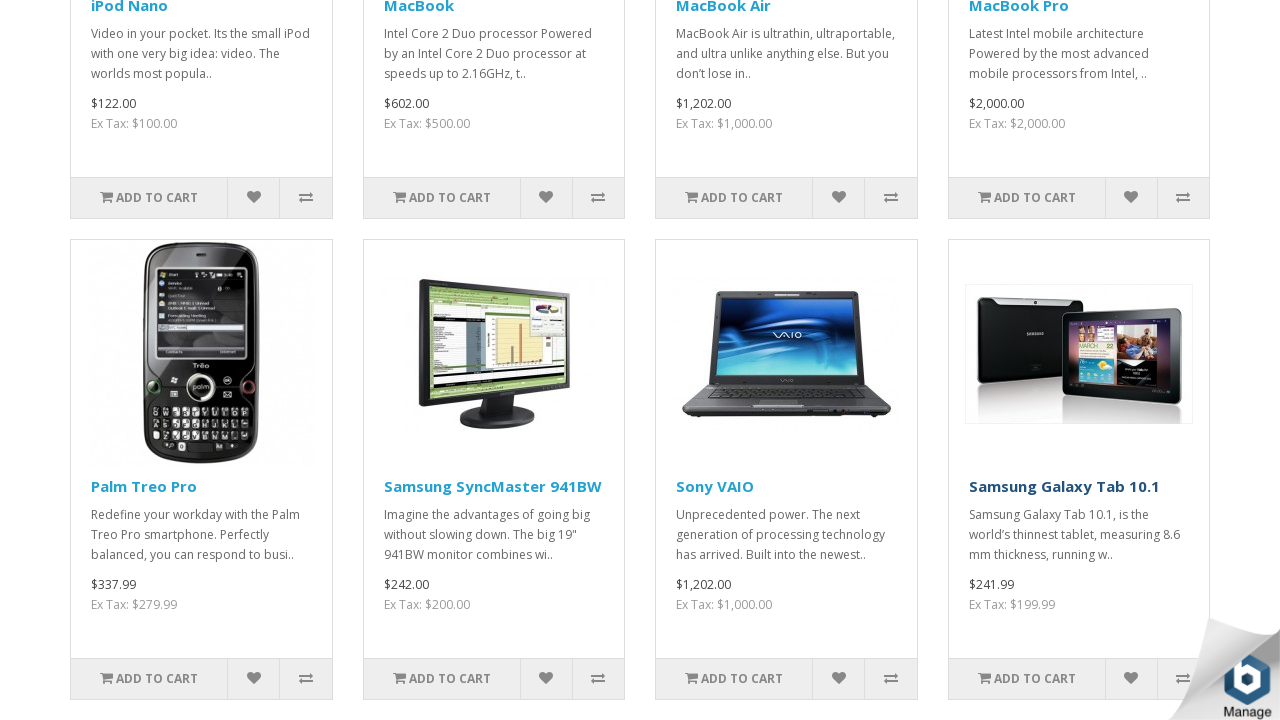

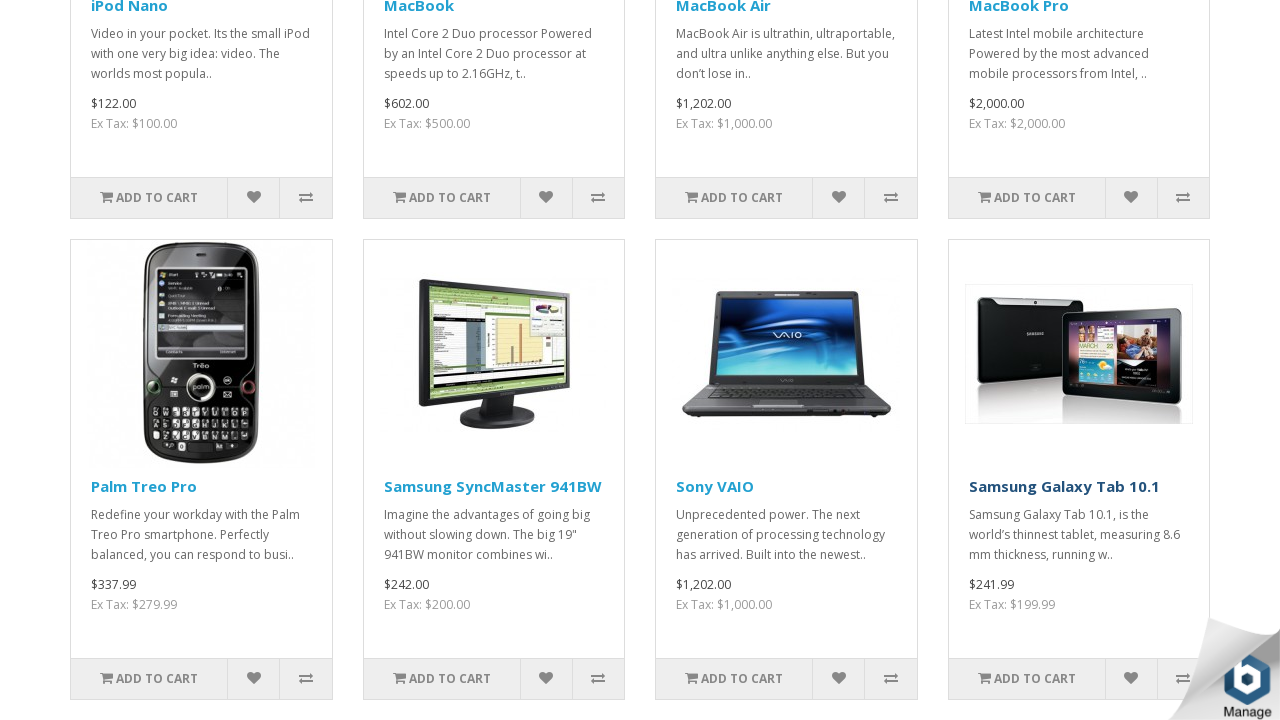